Navigates to GitHub homepage and verifies the page loads by checking the title

Starting URL: https://github.com

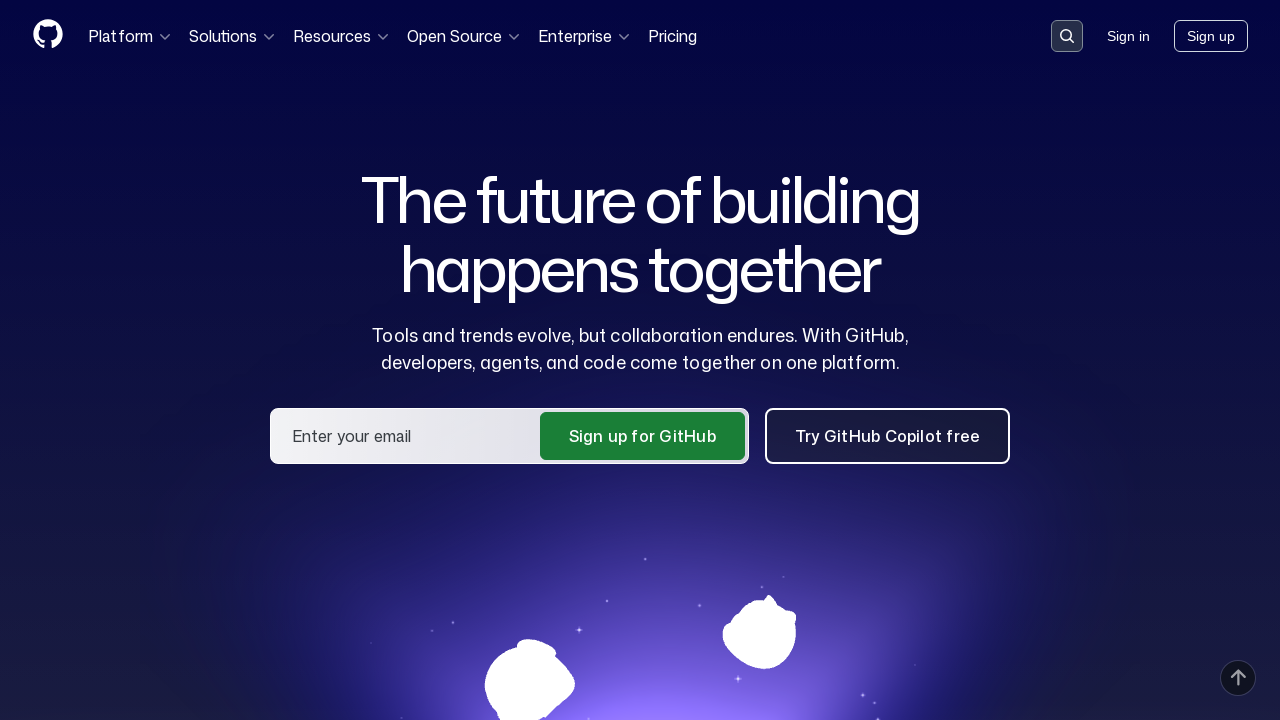

Navigated to GitHub homepage
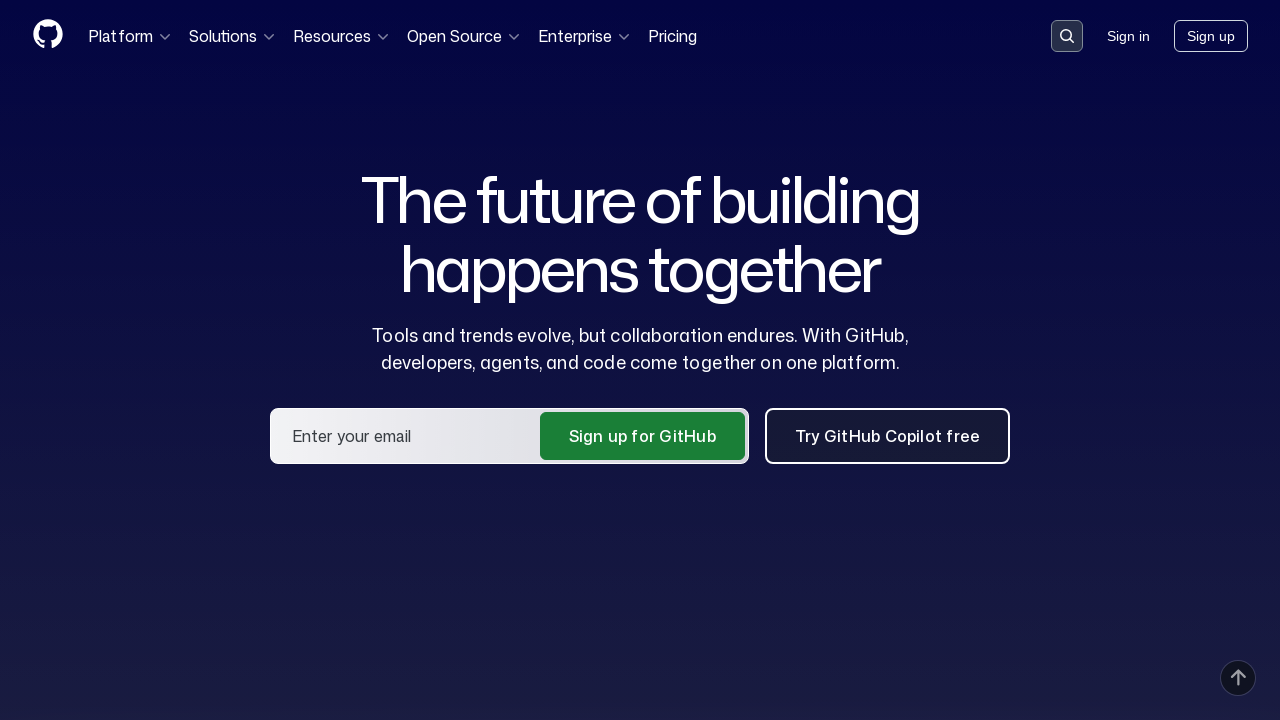

Page finished loading (domcontentloaded state reached)
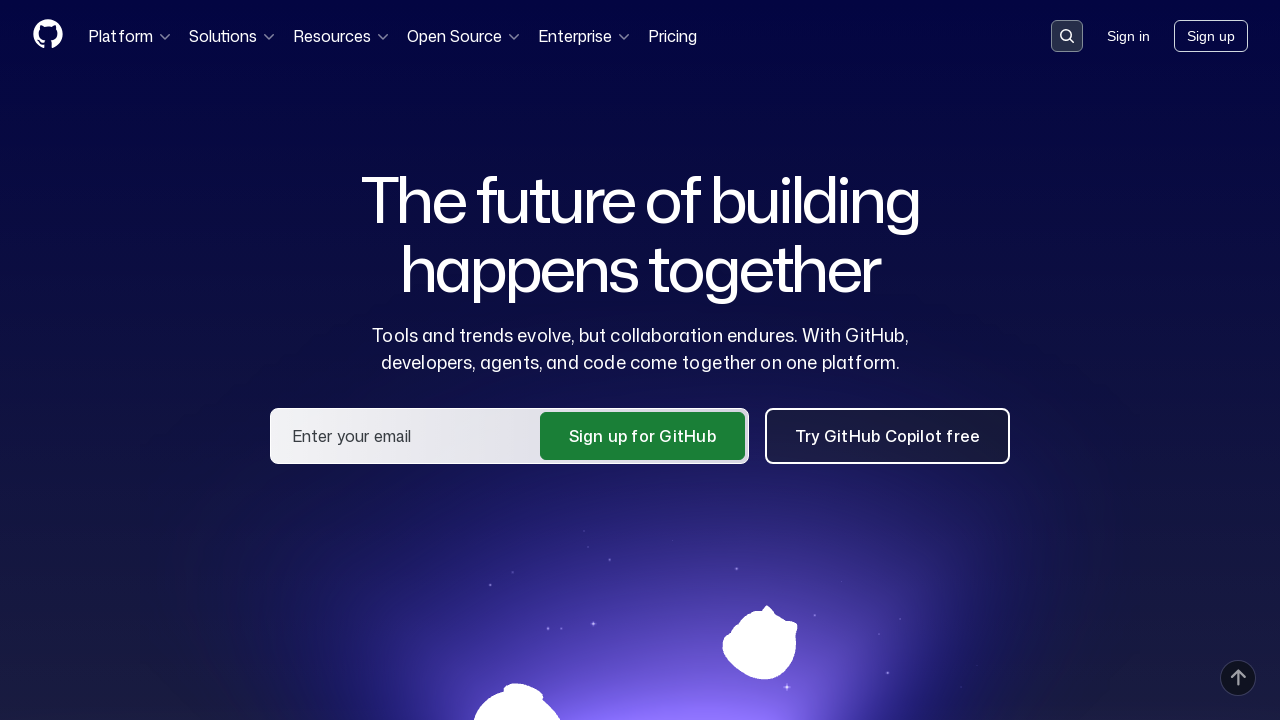

Verified page title contains 'GitHub'
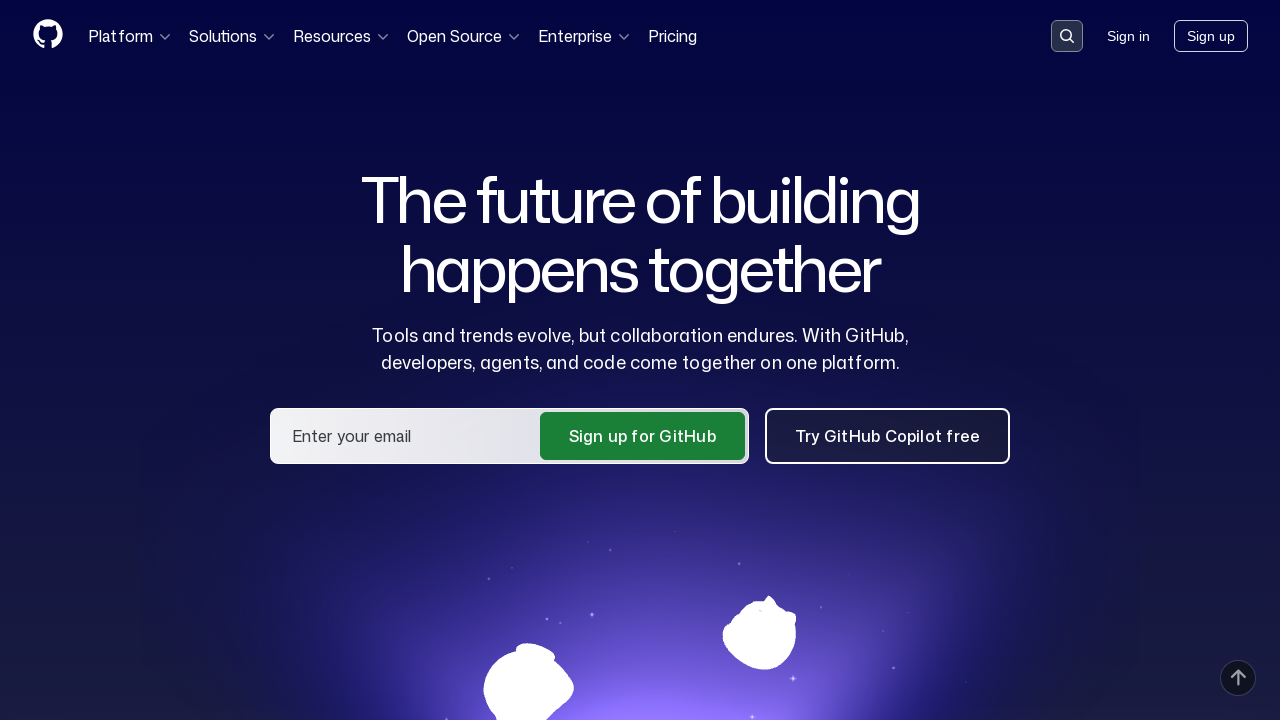

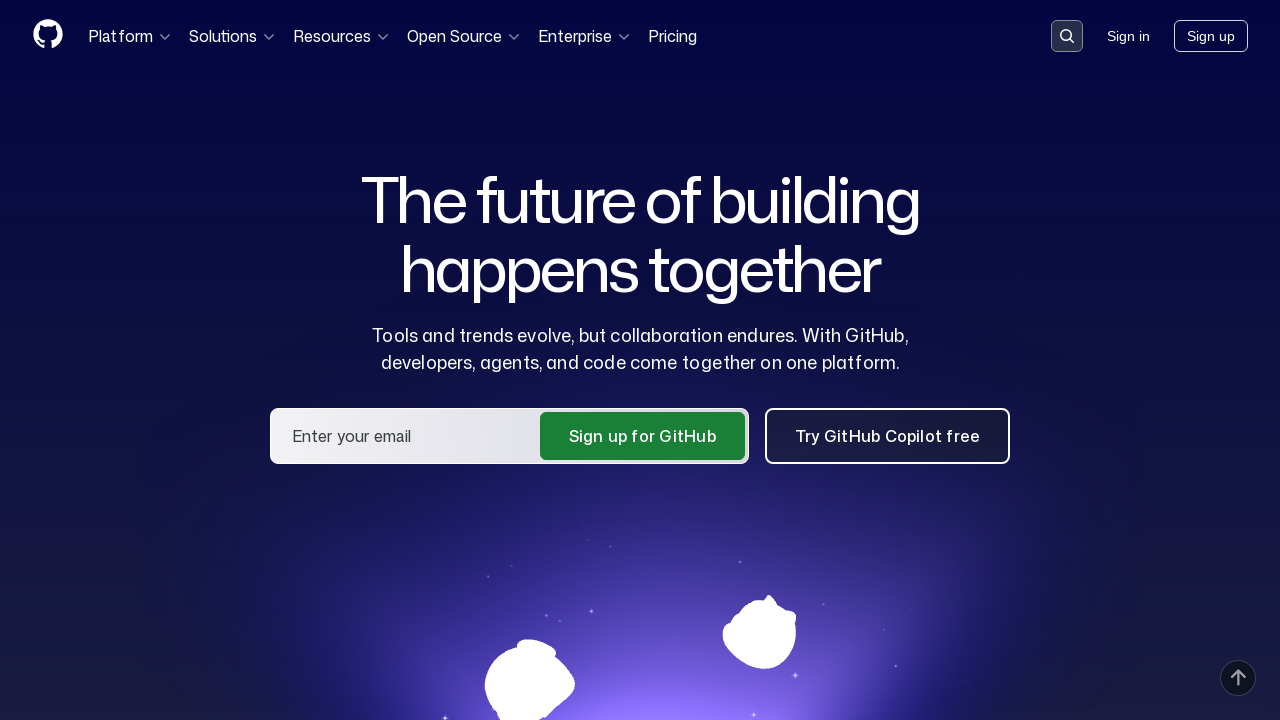